Tests dynamic element visibility by clicking a button and waiting for a new element to appear on the page

Starting URL: https://www.selenium.dev/selenium/web/dynamic.html

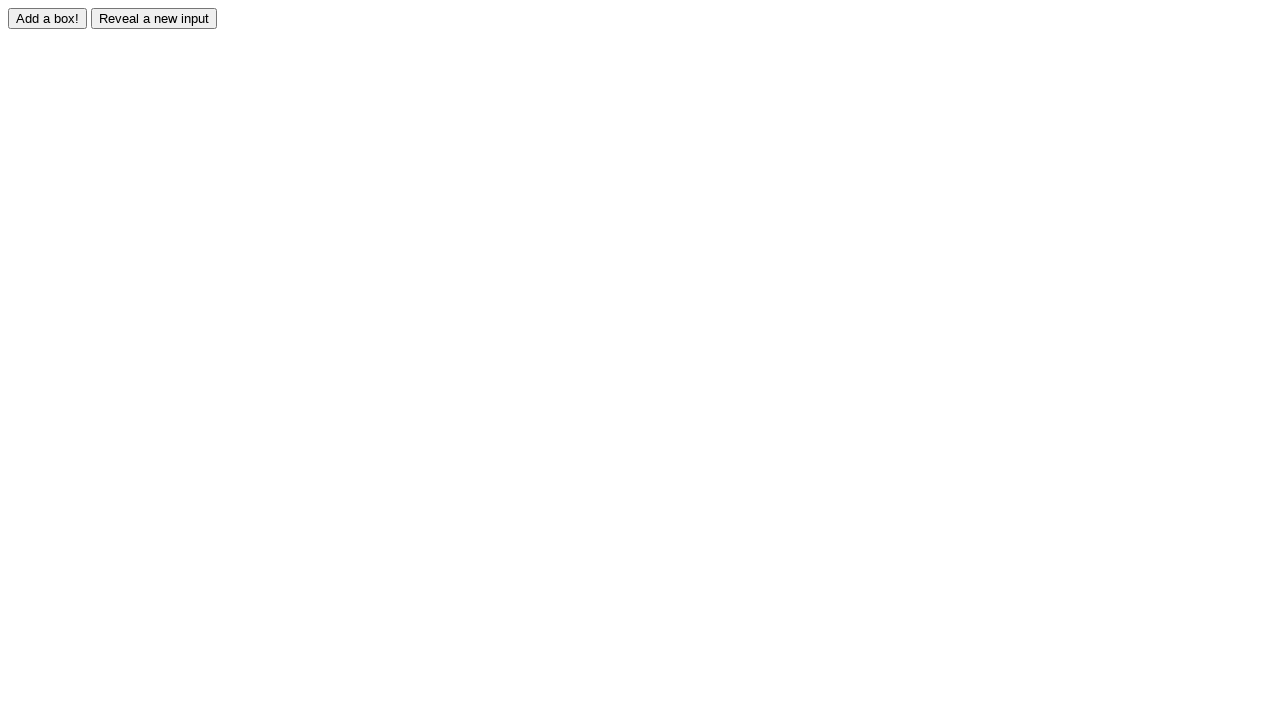

Clicked the adder button to trigger dynamic element creation at (48, 18) on #adder
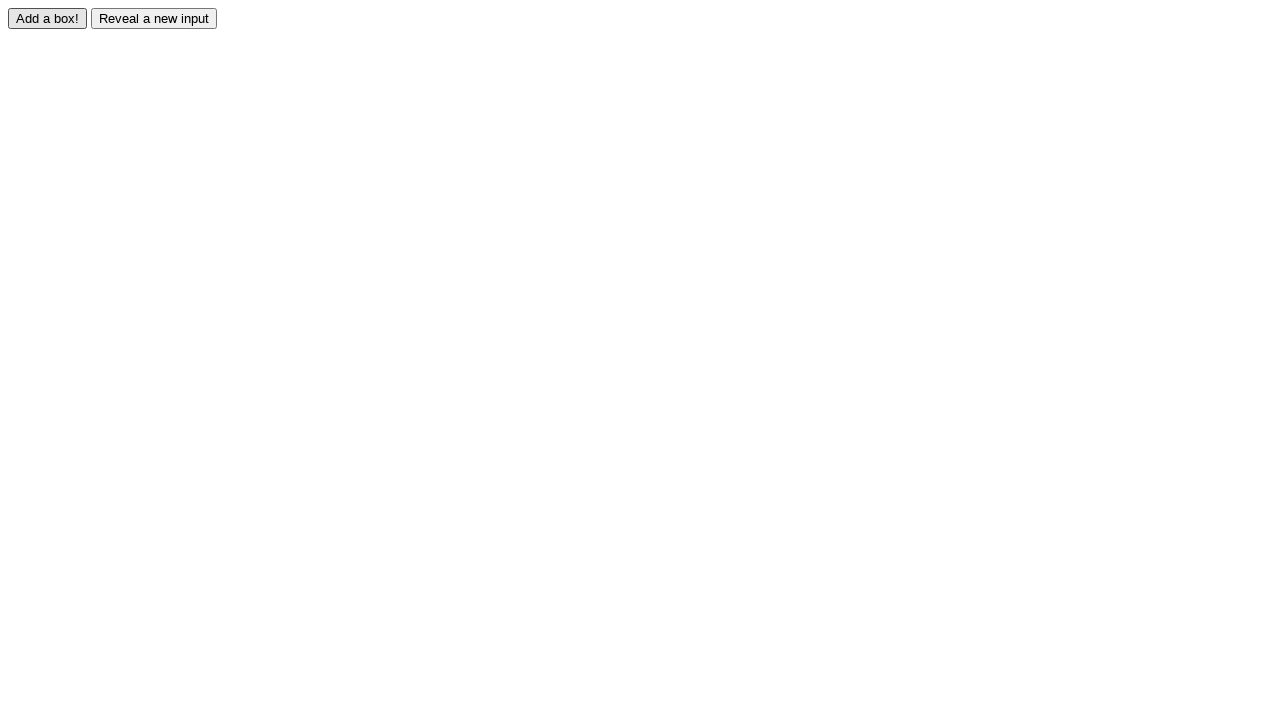

Dynamic box element appeared and became visible
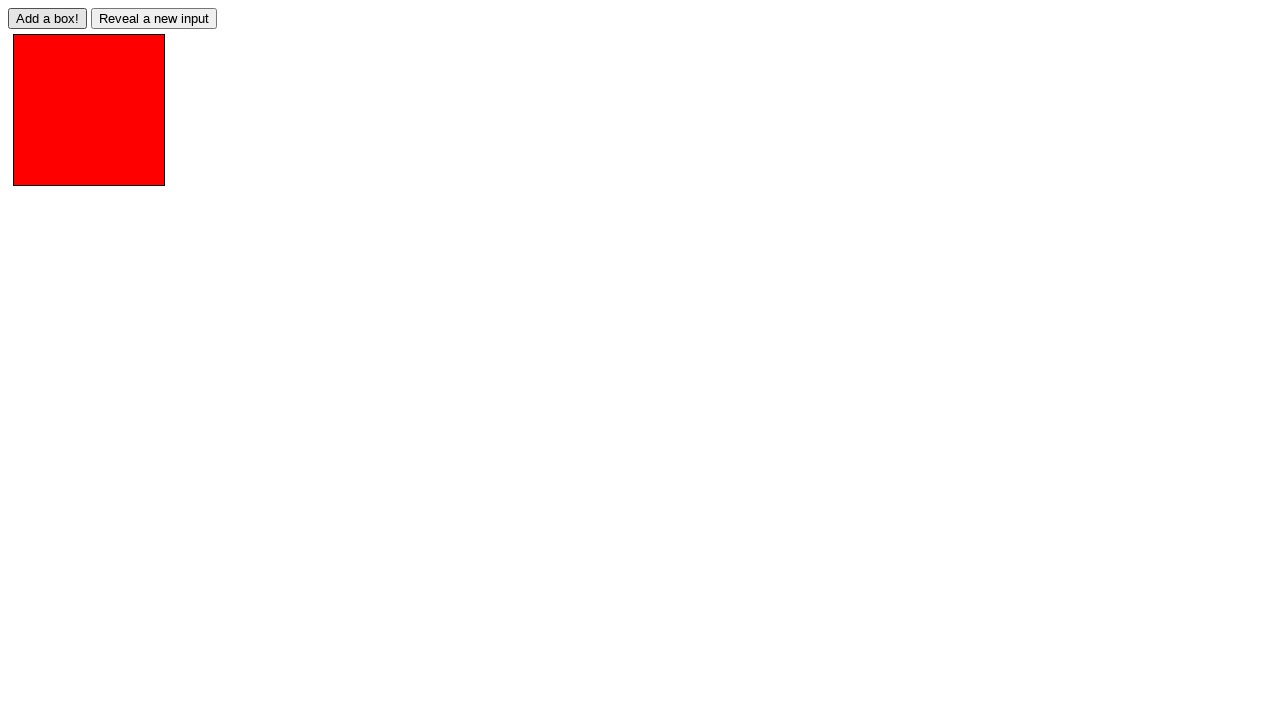

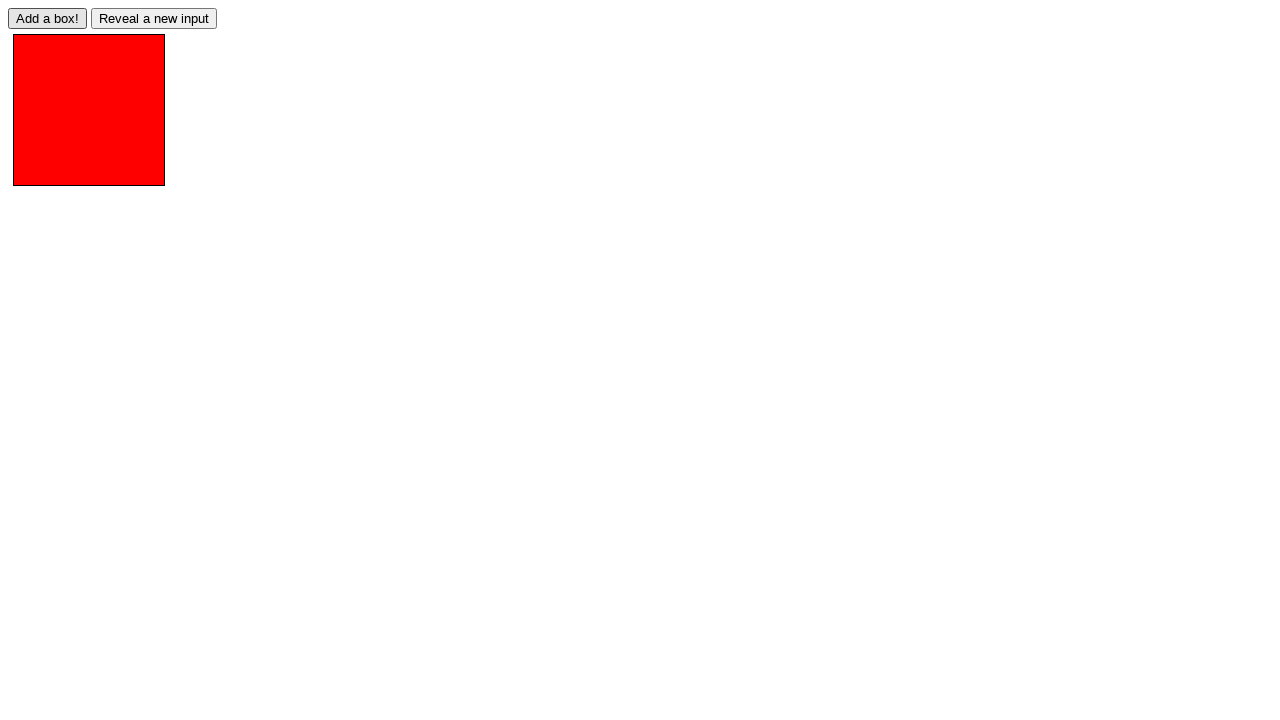